Tests hover interactions by hovering over multiple figure elements to reveal hidden content

Starting URL: https://the-internet.herokuapp.com/hovers

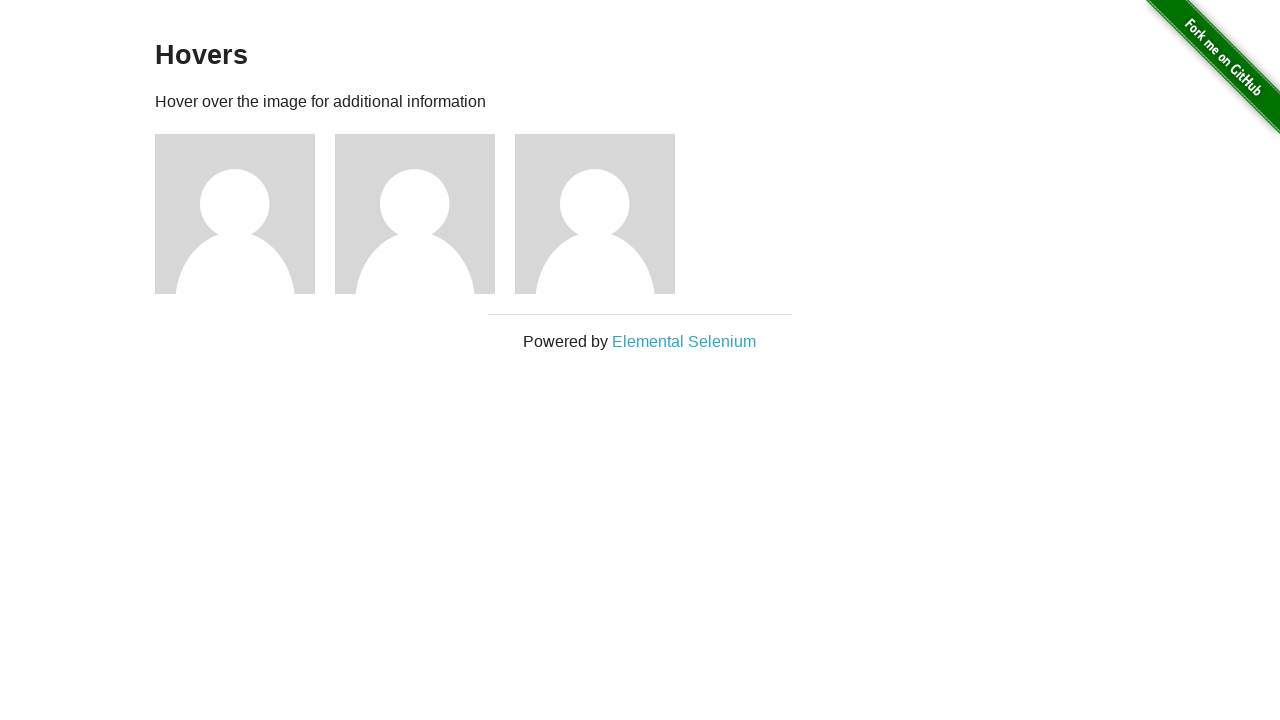

Located all figure elements on the page
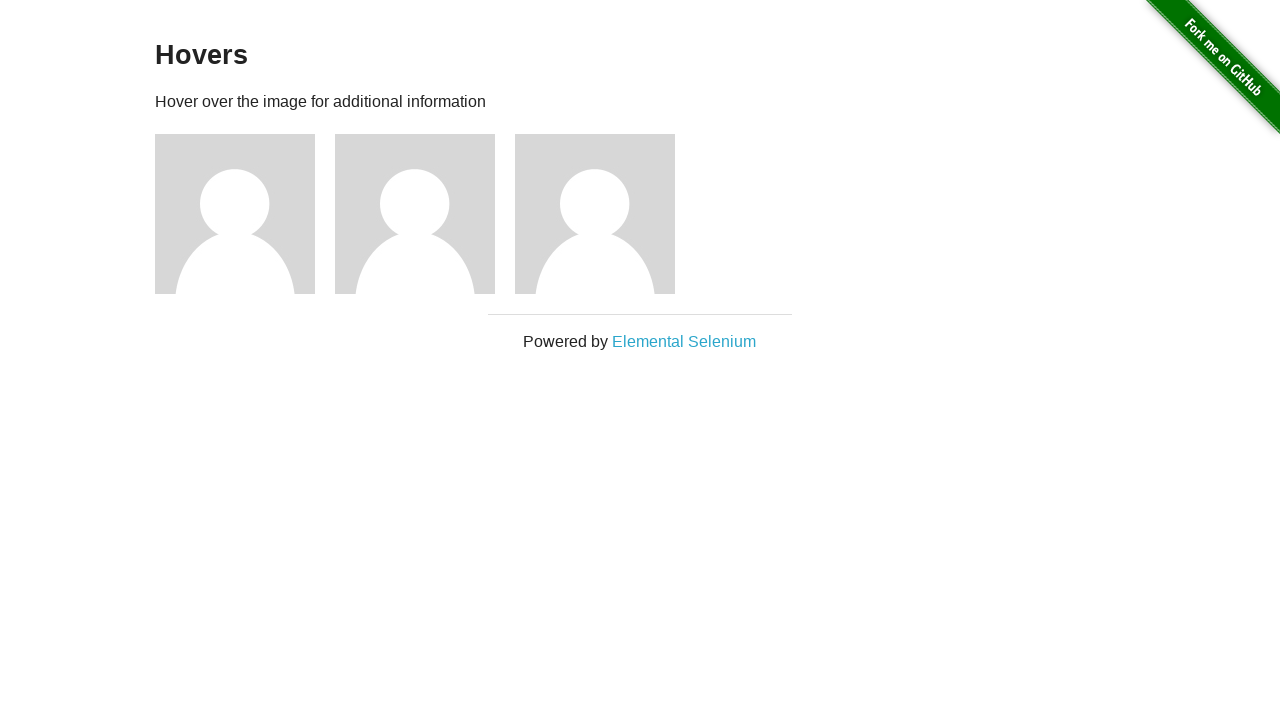

Hovered over figure 1 to reveal hidden content at (245, 214) on .figure >> nth=0
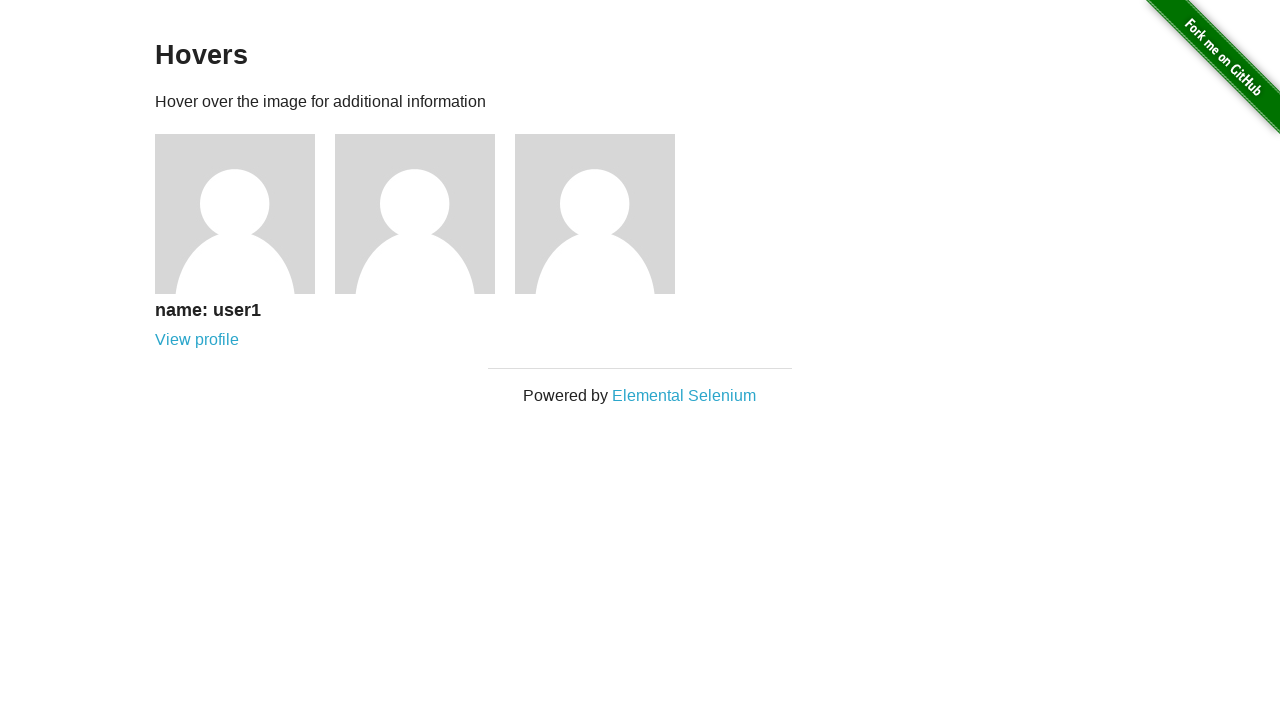

Verified hover text appeared for figure 1
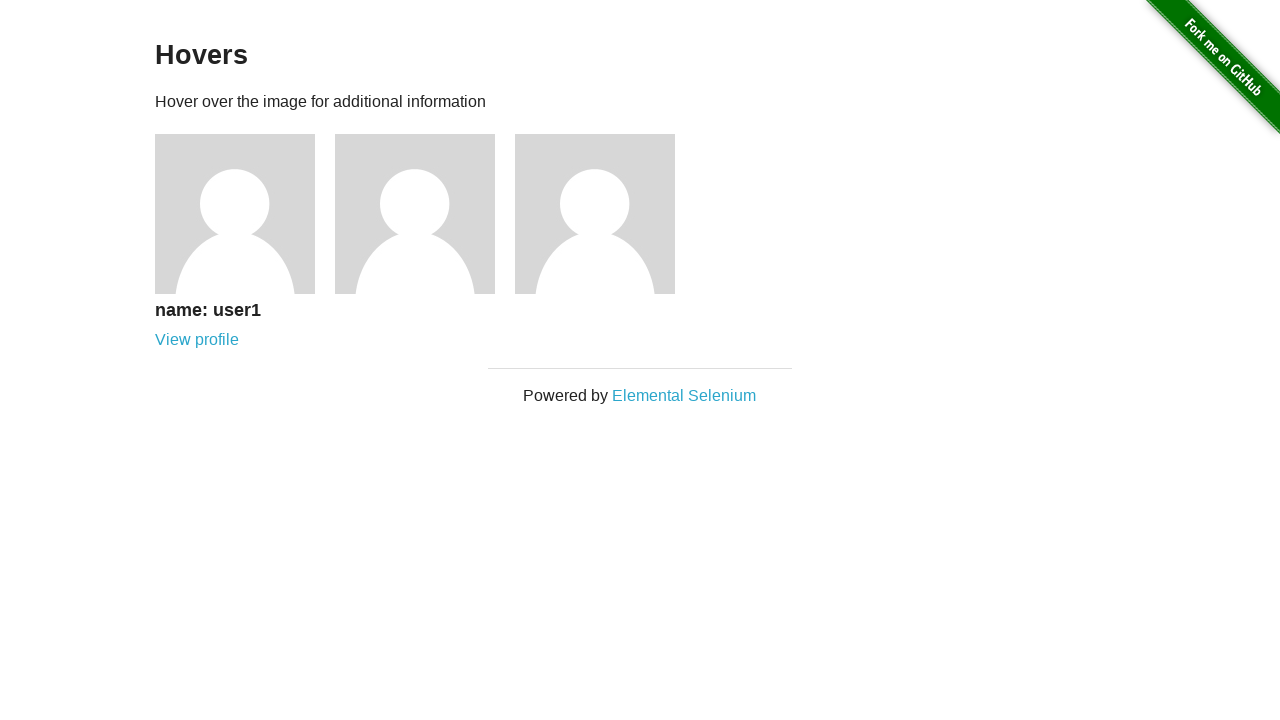

Hovered over figure 2 to reveal hidden content at (425, 214) on .figure >> nth=1
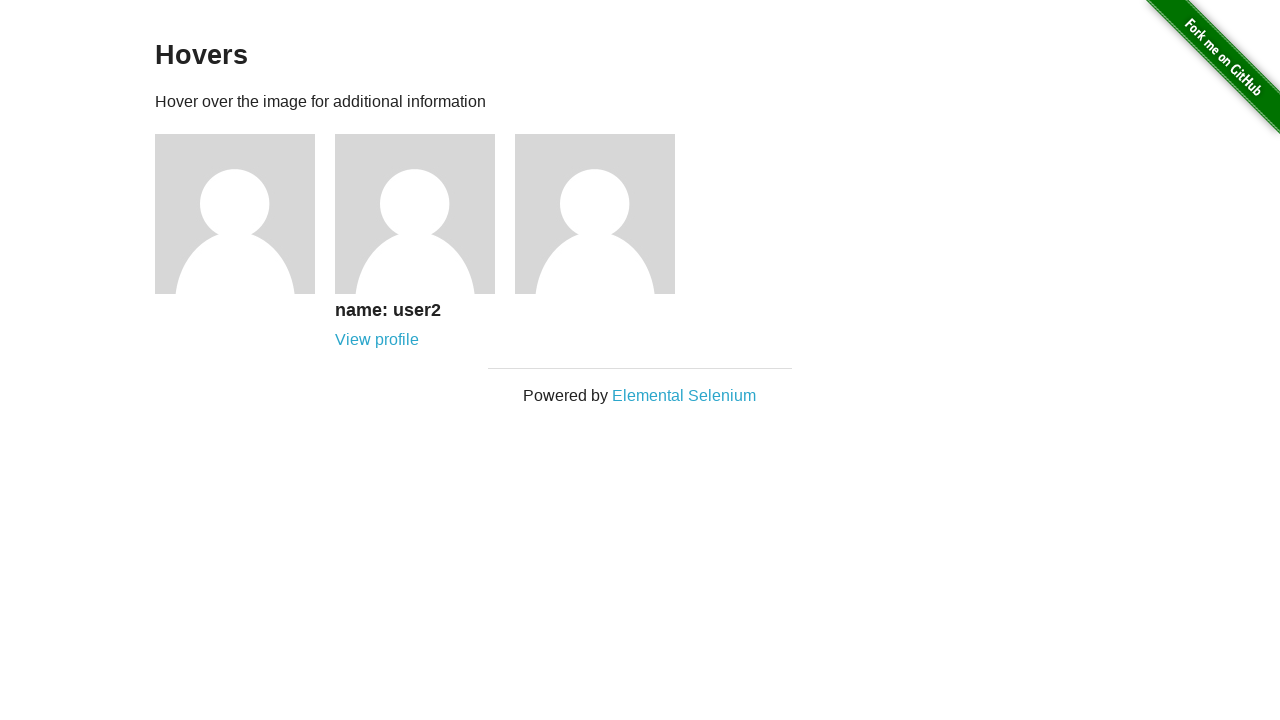

Verified hover text appeared for figure 2
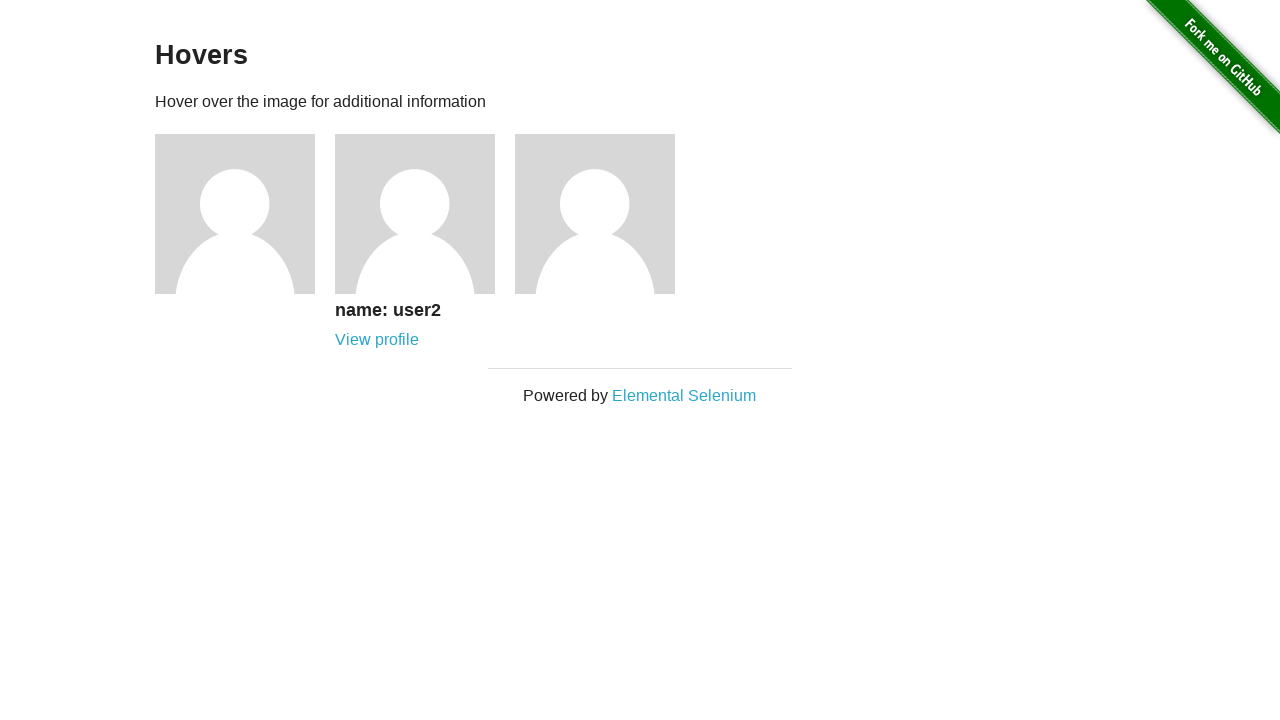

Hovered over figure 3 to reveal hidden content at (605, 214) on .figure >> nth=2
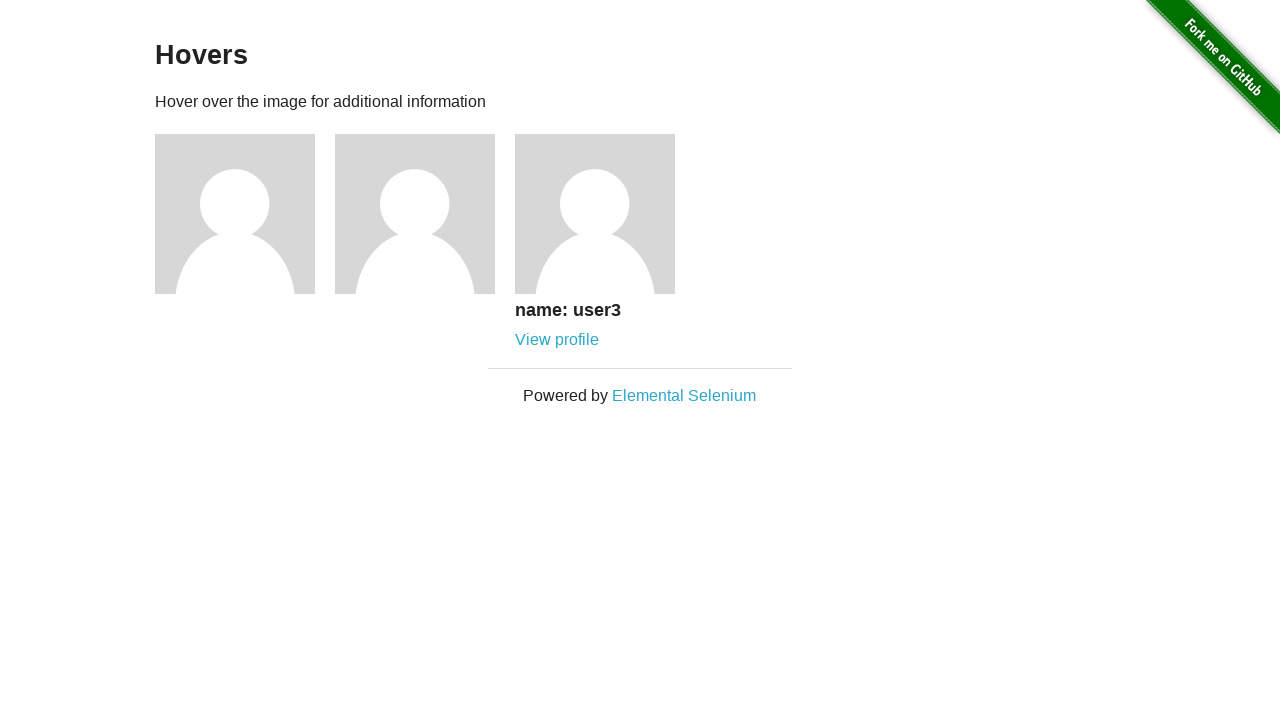

Verified hover text appeared for figure 3
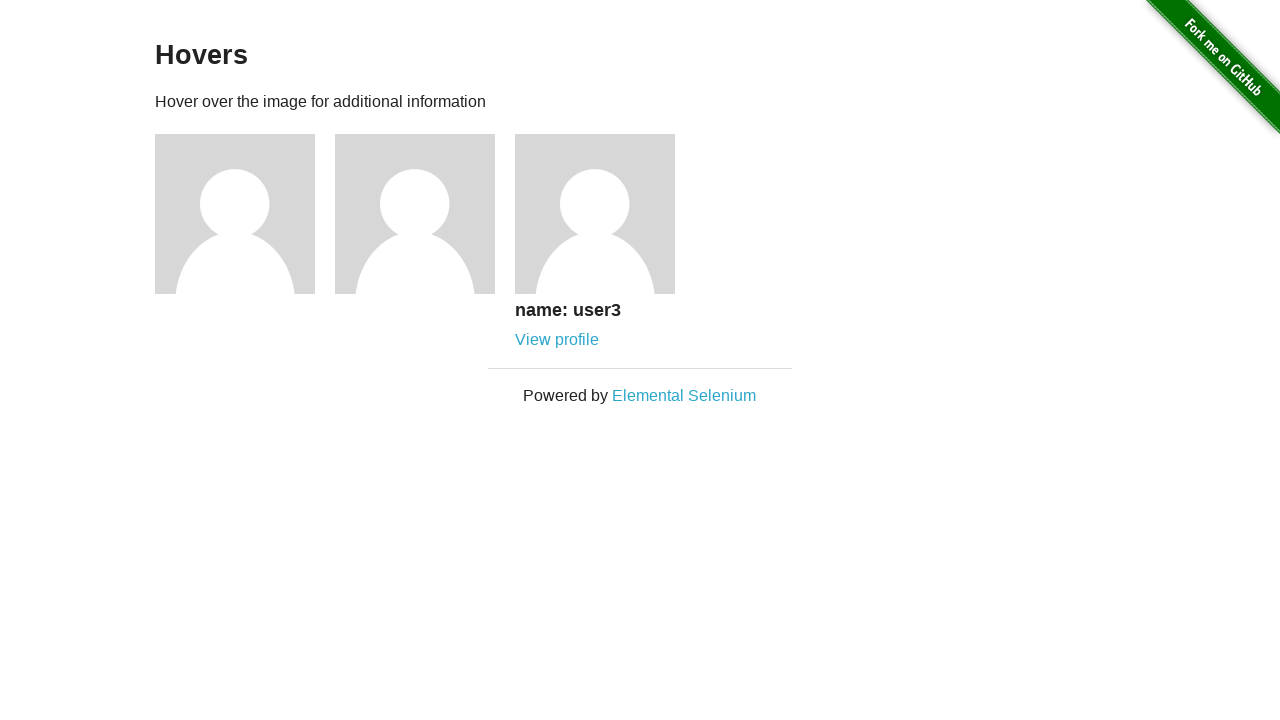

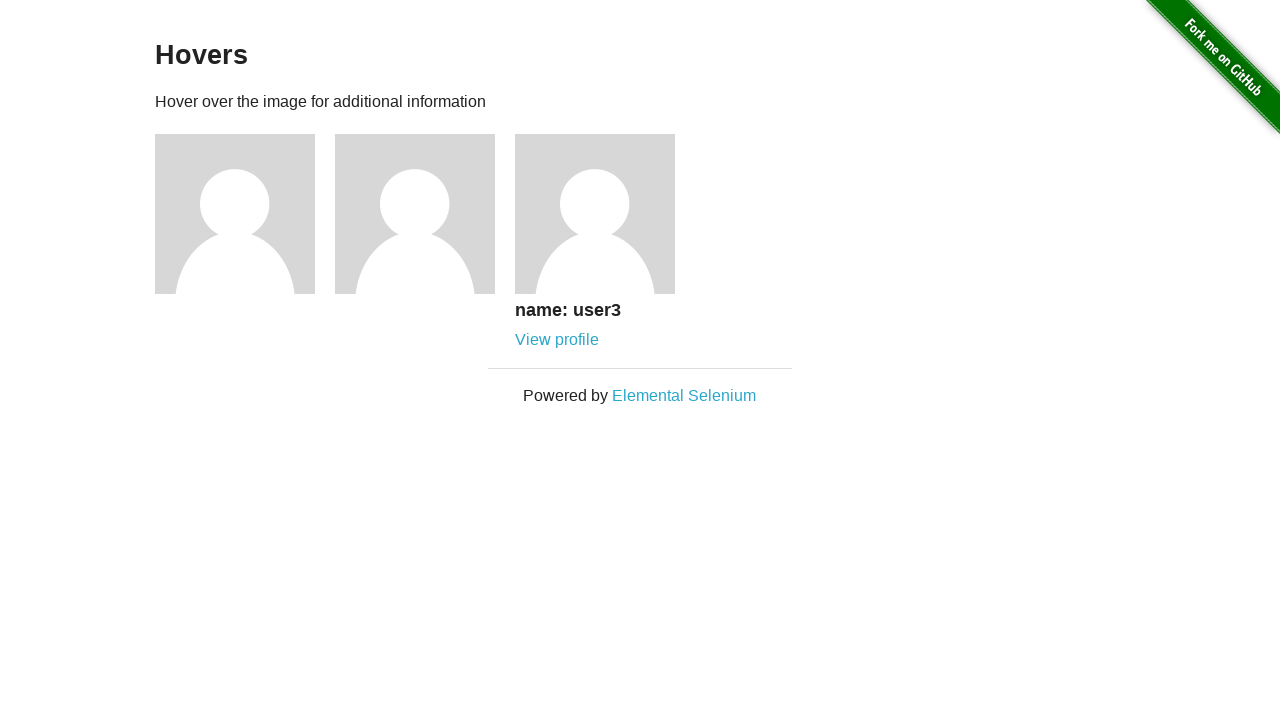